Tests that an error message is displayed when attempting to login with invalid credentials

Starting URL: https://www.saucedemo.com

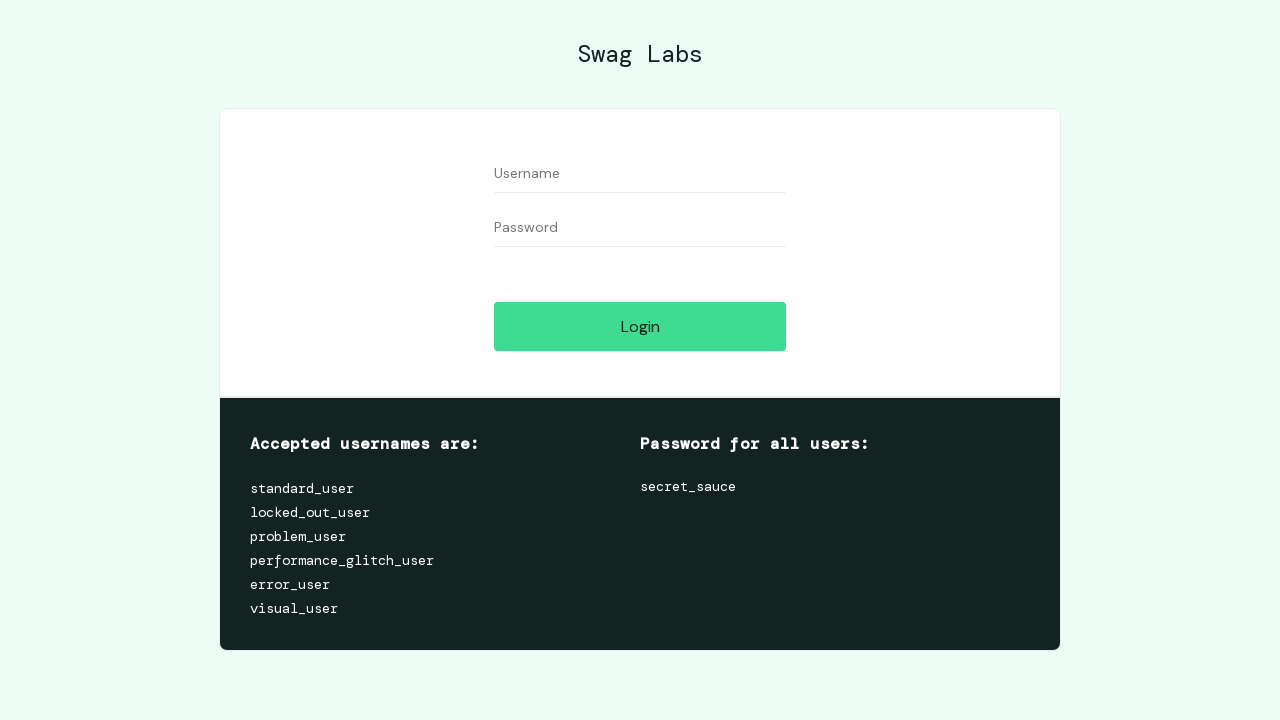

Filled username field with 'standard_user' on #user-name
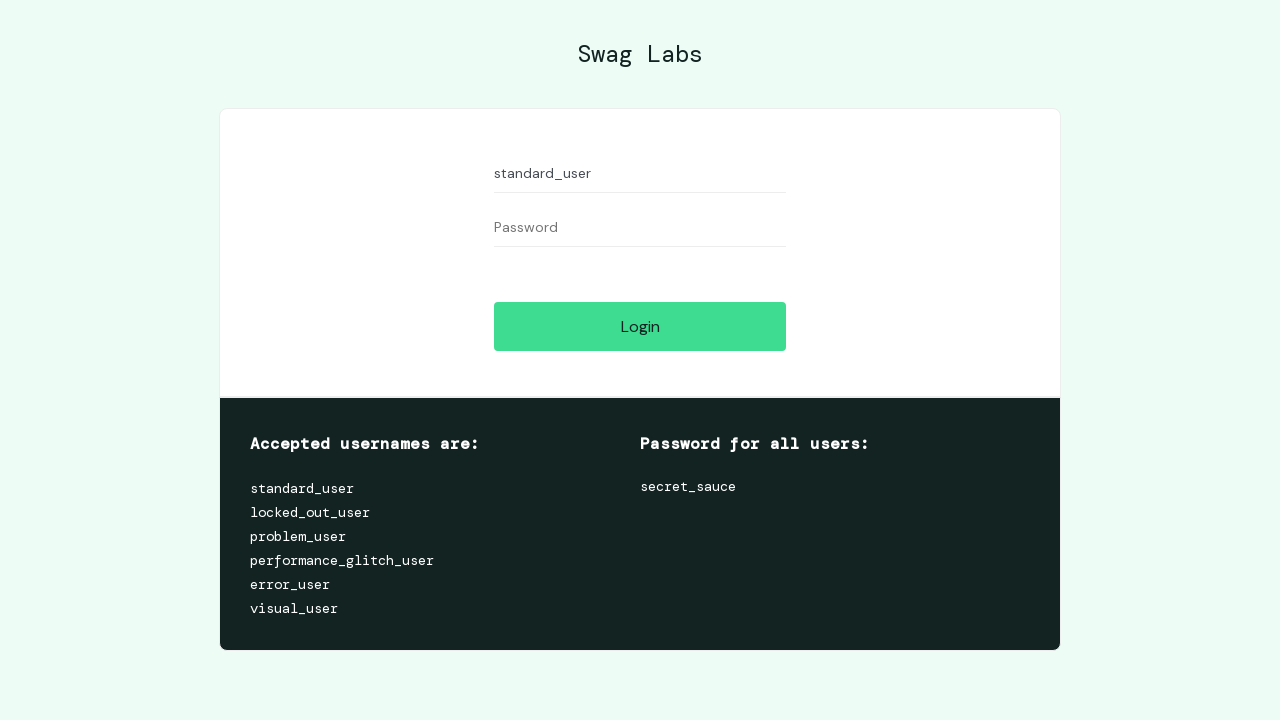

Filled password field with invalid password on #password
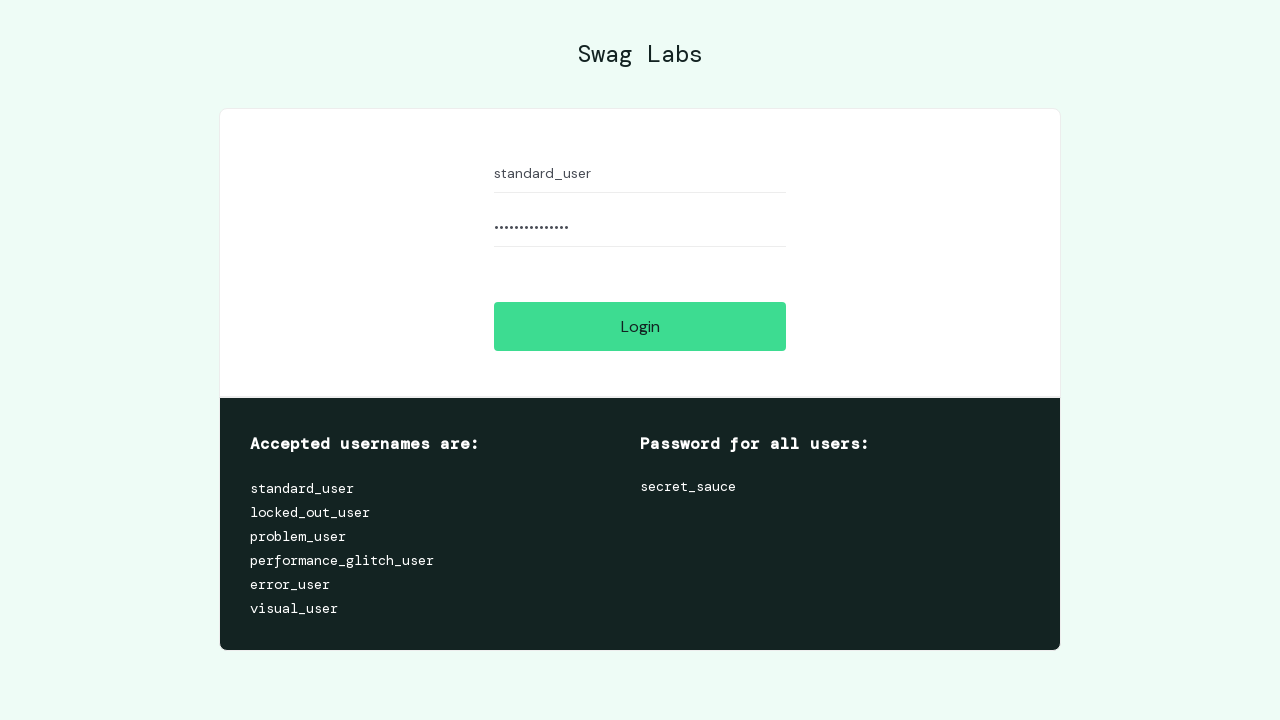

Clicked login button at (640, 326) on #login-button
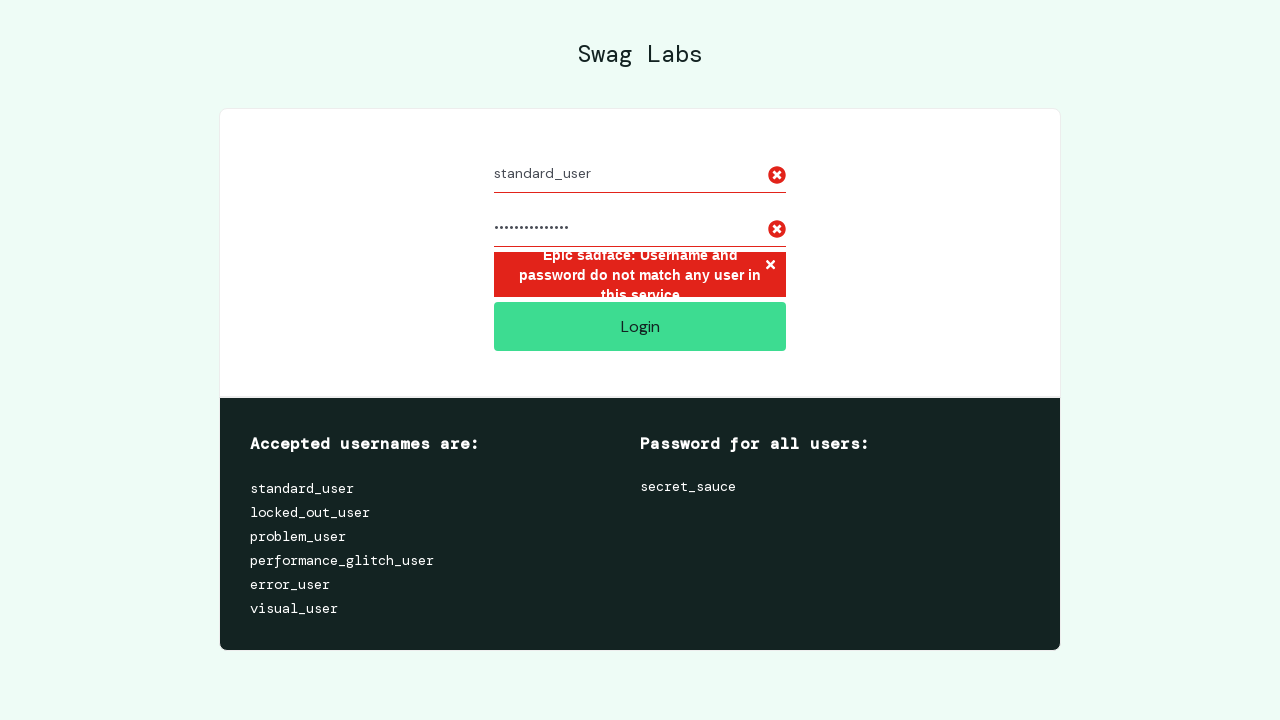

Error message 'Username and password do not match any user in this service' appeared
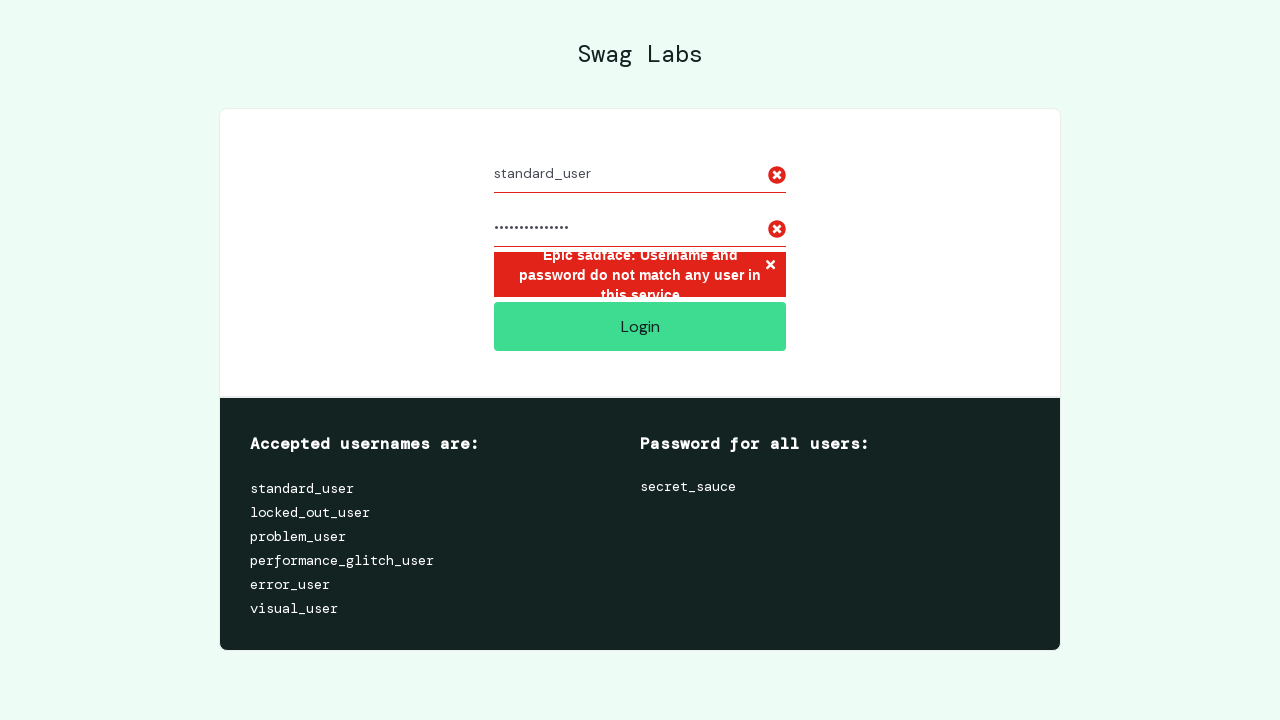

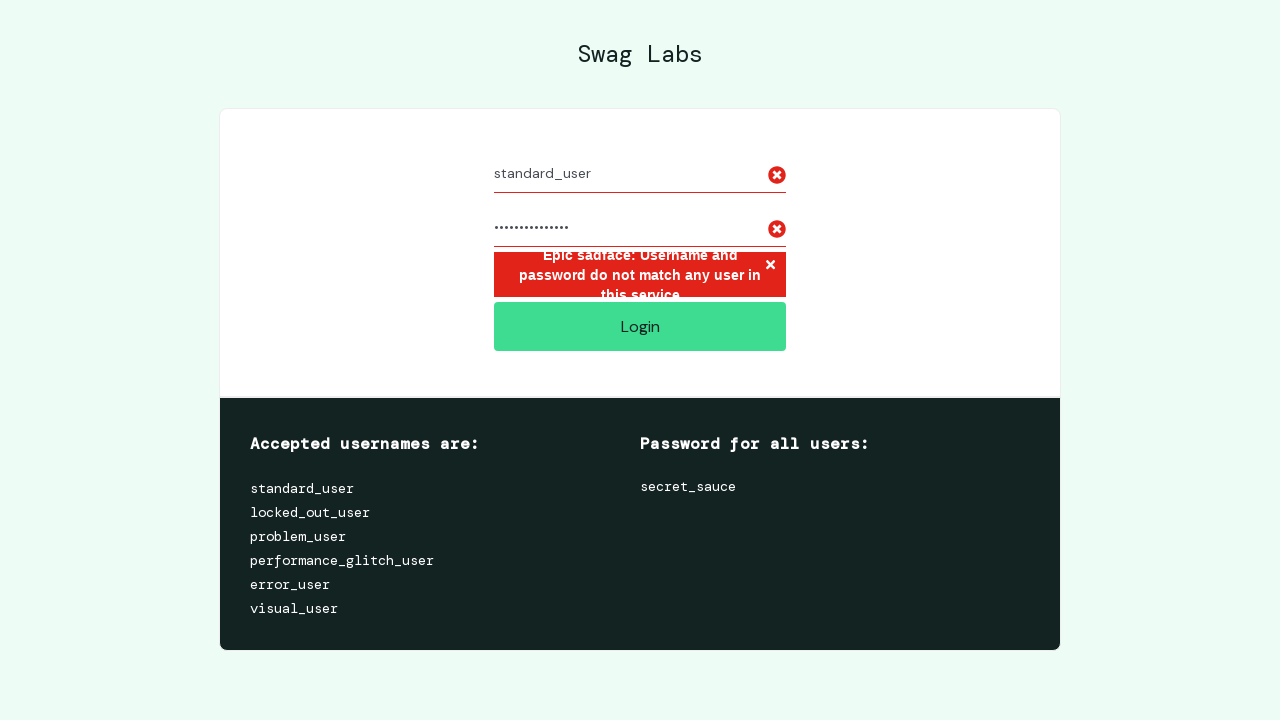